Clicks the Shadow DOM link under Chapter 4 and verifies the URL and page heading.

Starting URL: https://bonigarcia.dev/selenium-webdriver-java/

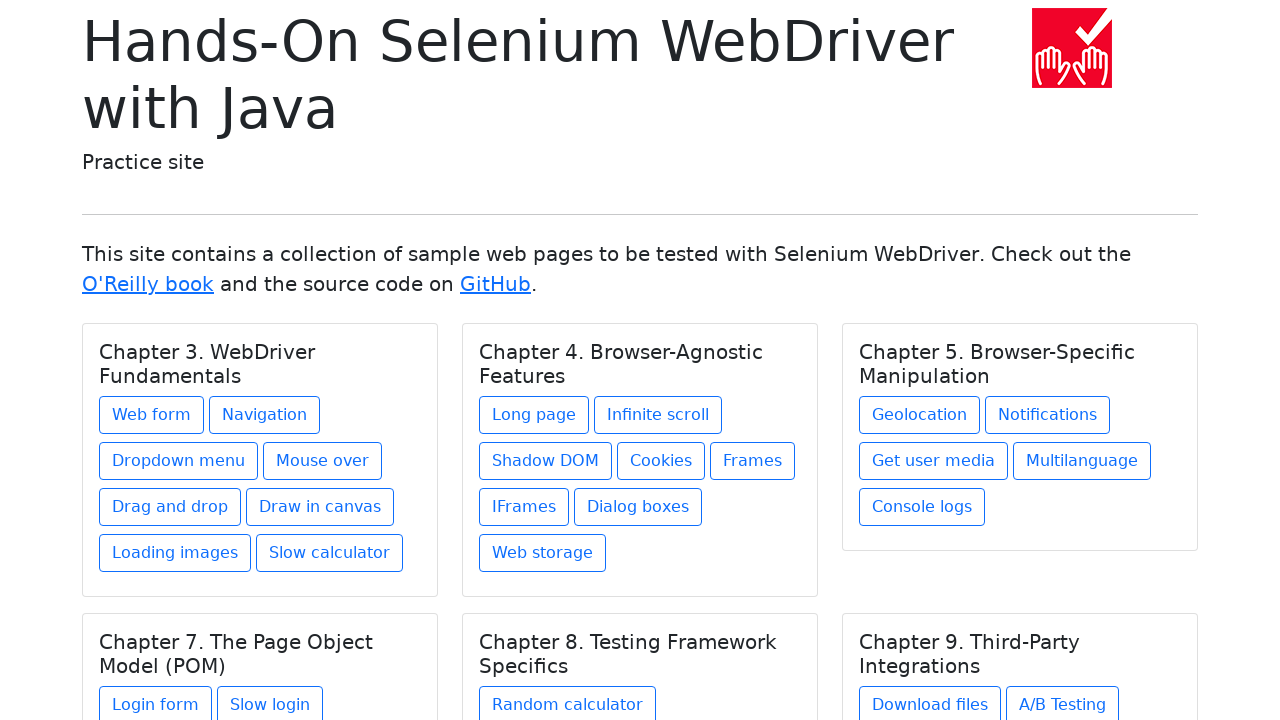

Clicked Shadow DOM link under Chapter 4 at (546, 461) on xpath=//h5[text() = 'Chapter 4. Browser-Agnostic Features']/../a[contains(@href,
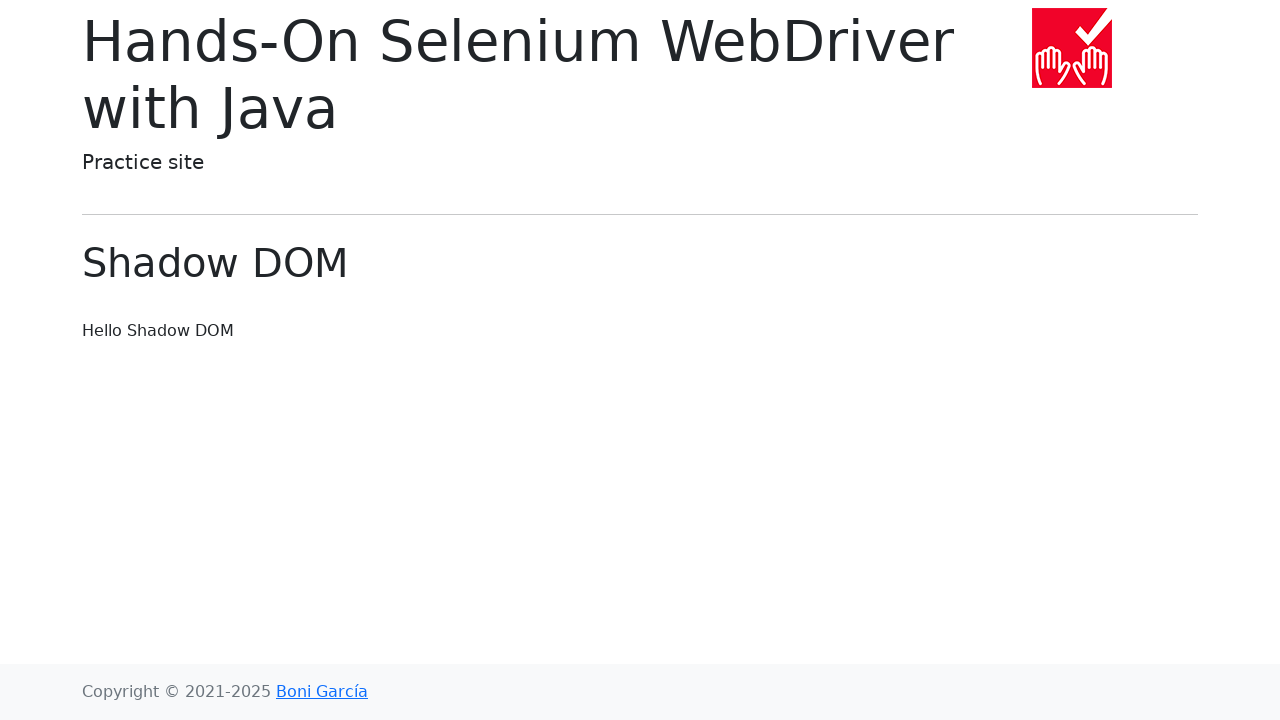

Page title element loaded
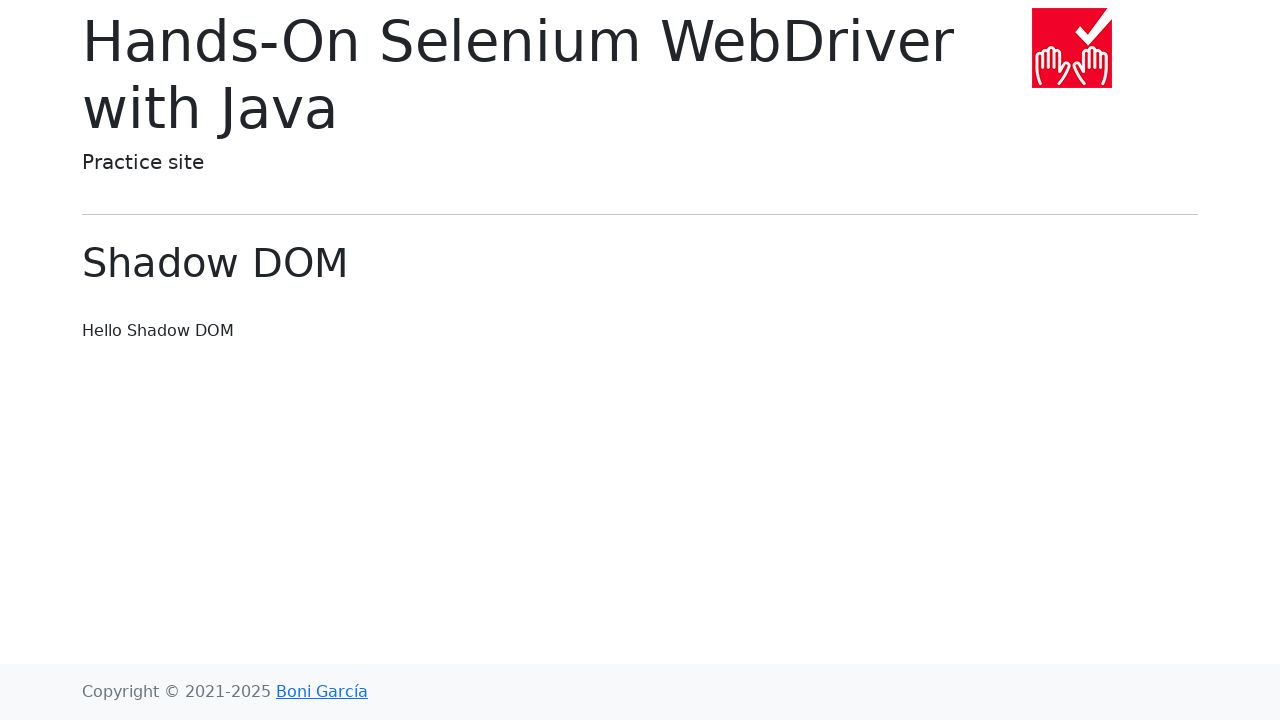

Verified URL is https://bonigarcia.dev/selenium-webdriver-java/shadow-dom.html
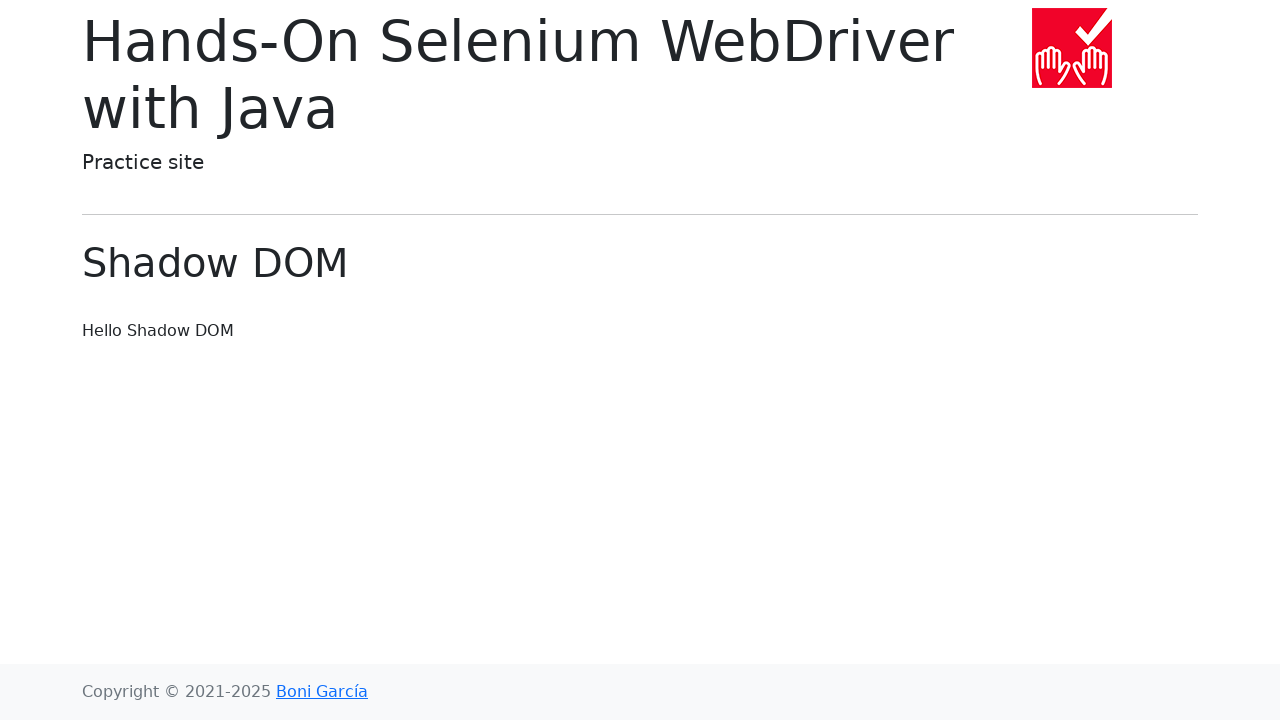

Verified page heading is 'Shadow DOM'
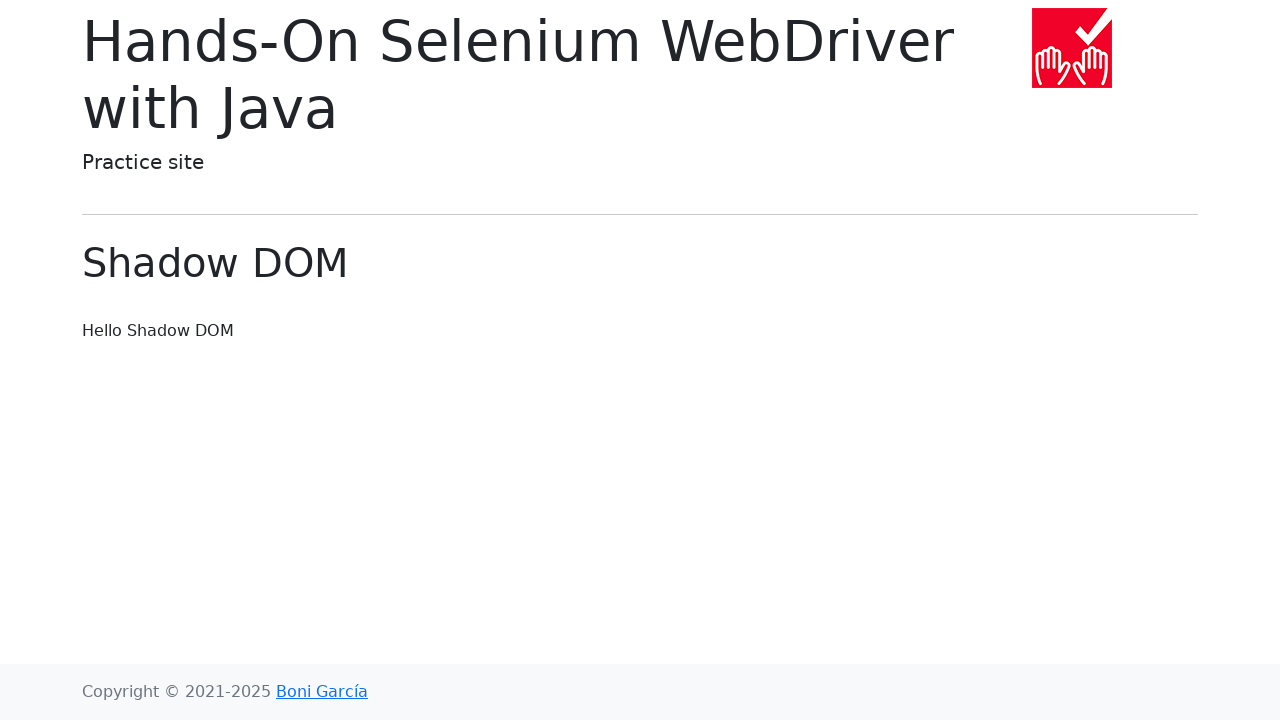

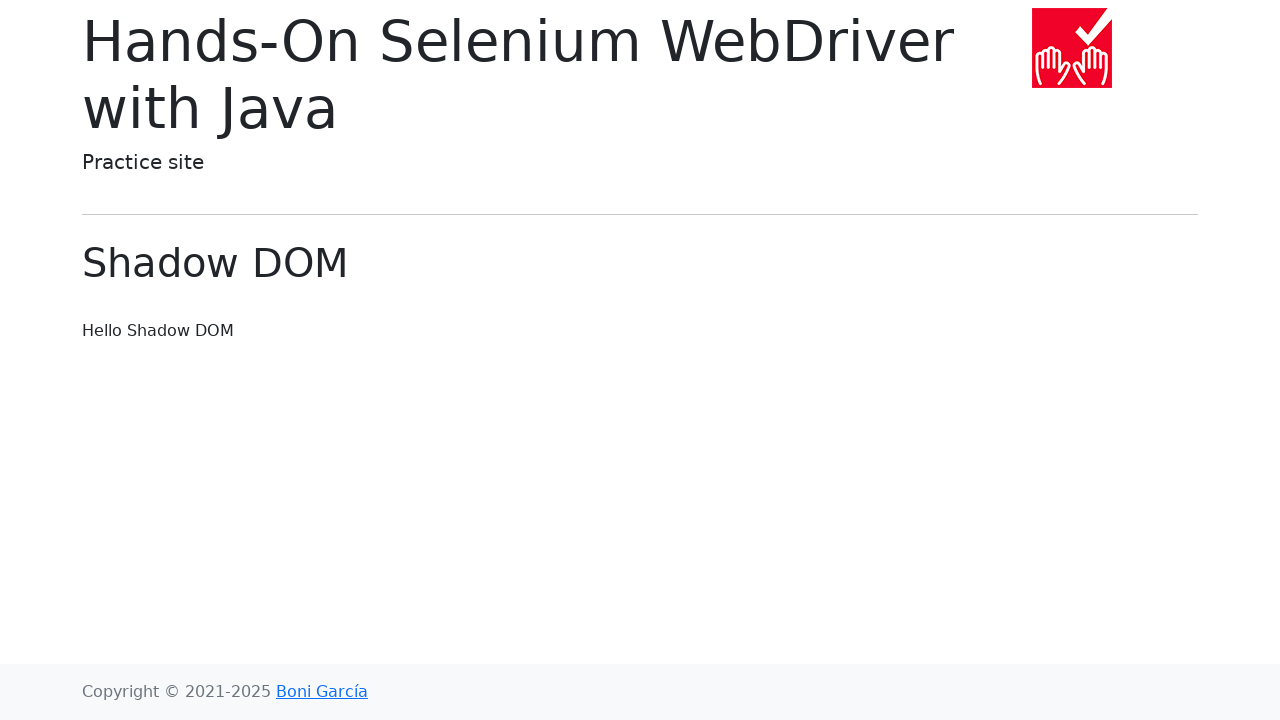